Tests a text box form by filling in full name, email, current address, and permanent address fields, then submitting the form

Starting URL: http://demoqa.com/text-box

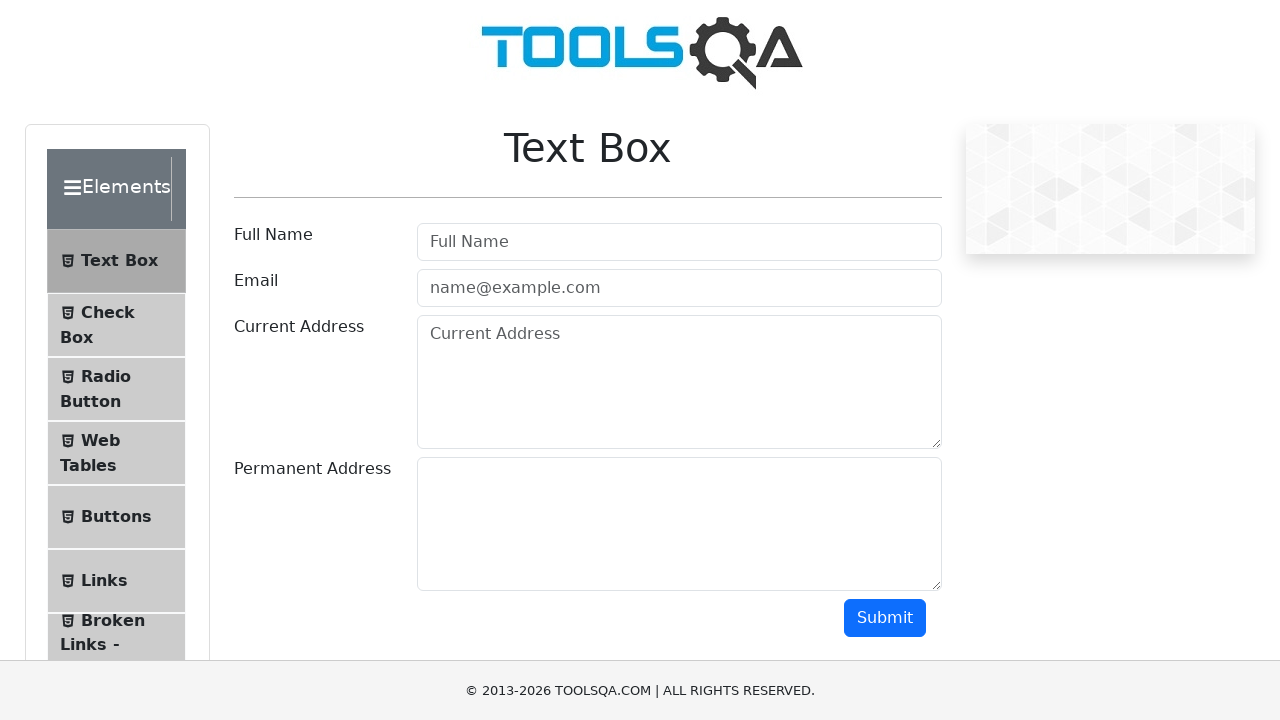

Filled full name field with 'Automation' on [placeholder='Full Name']
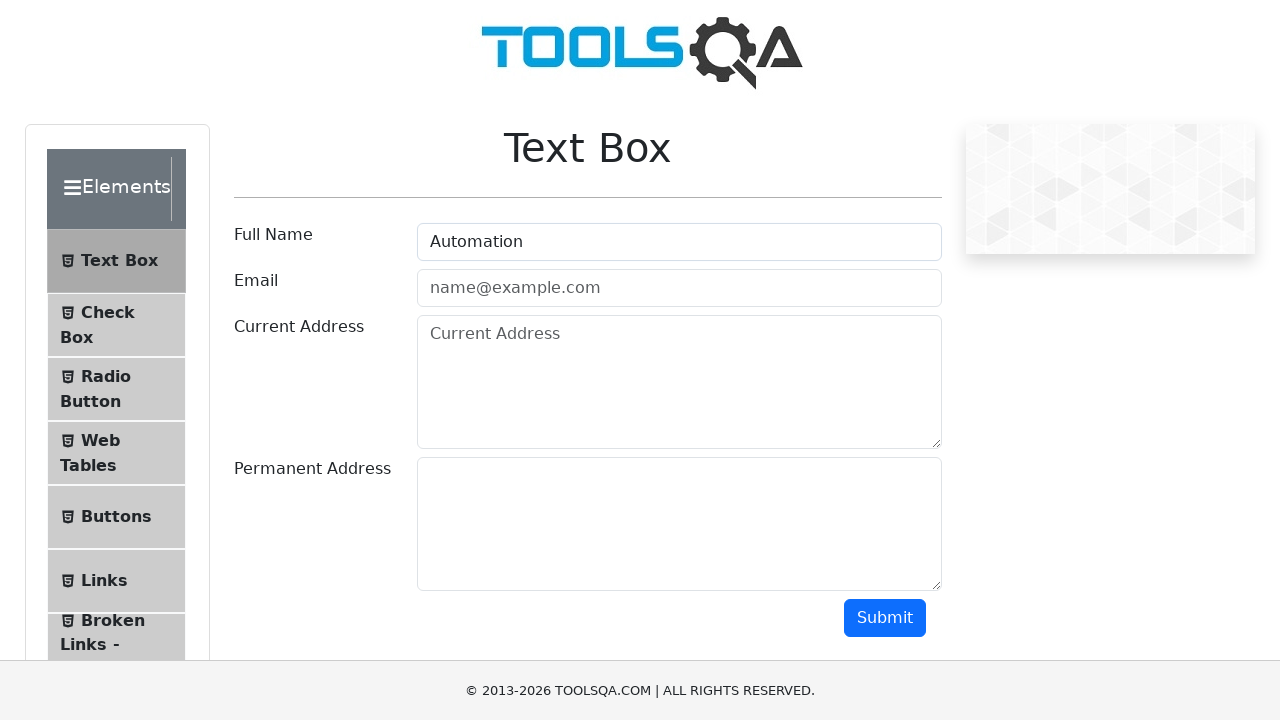

Filled email field with 'Testing@gmail.com' on [placeholder='name@example.com']
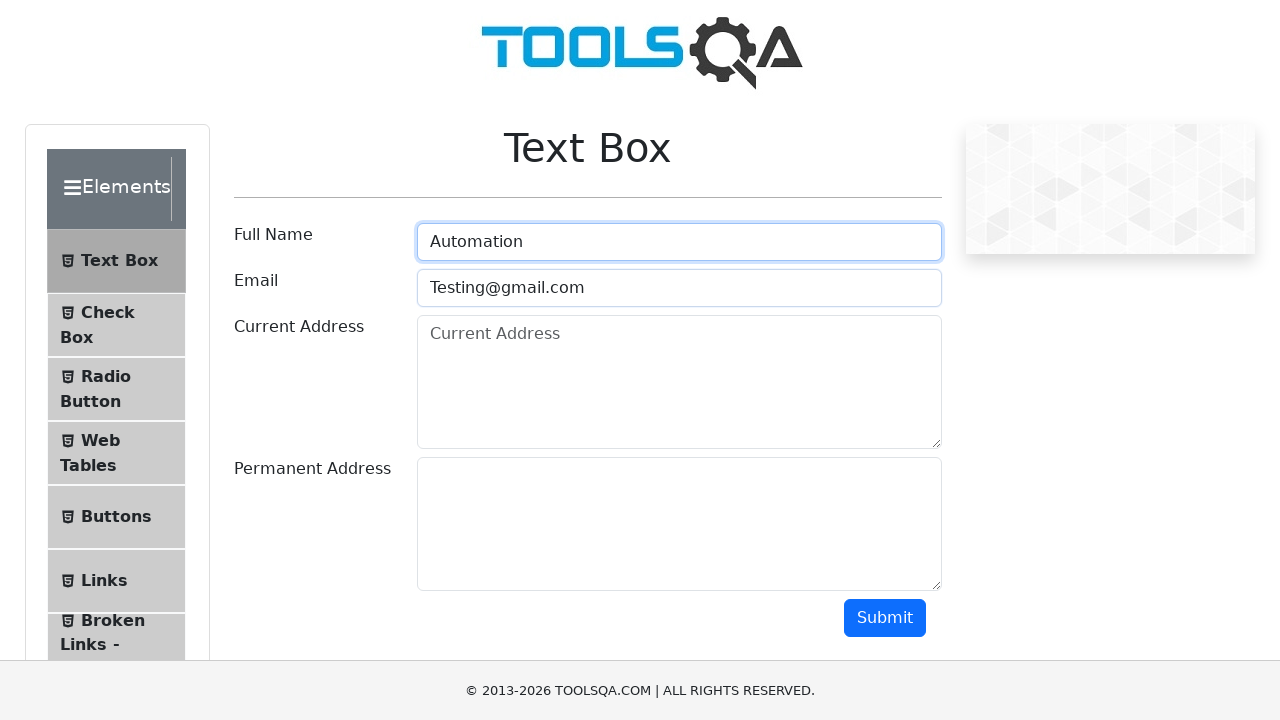

Filled current address field with 'Testing Current Address' on #currentAddress
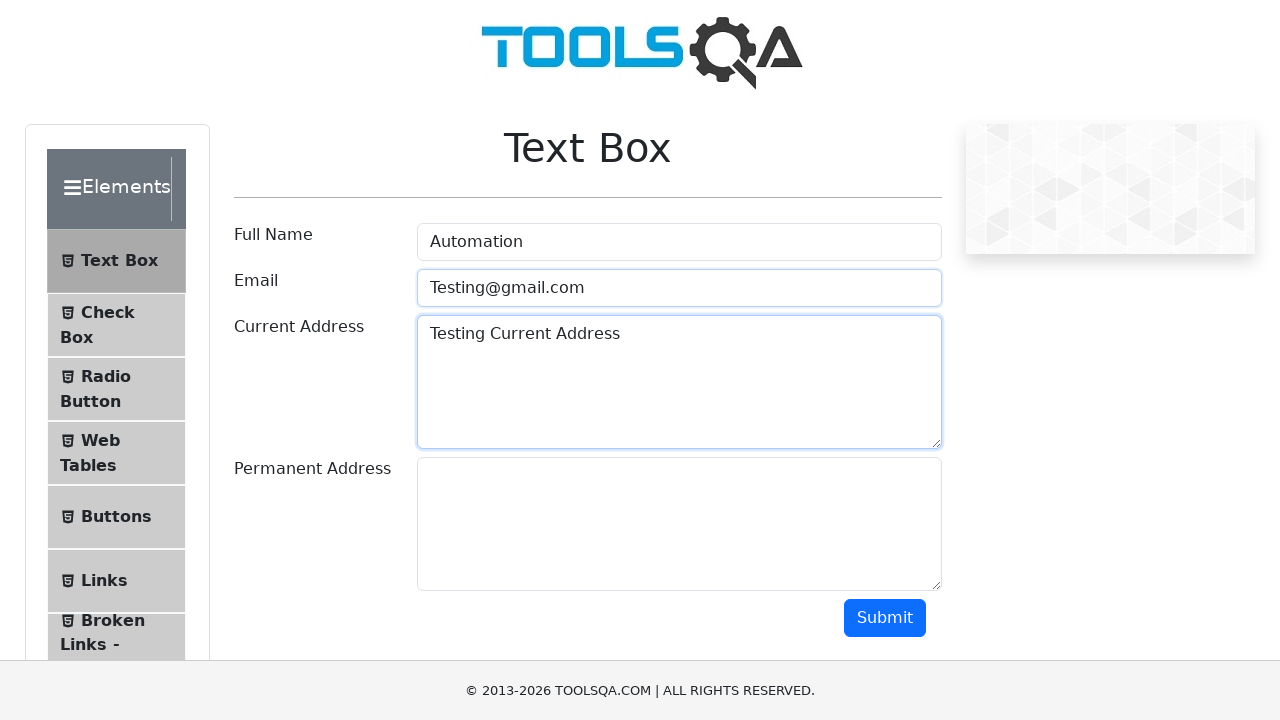

Filled permanent address field with 'Testing Permanent Address' on #permanentAddress
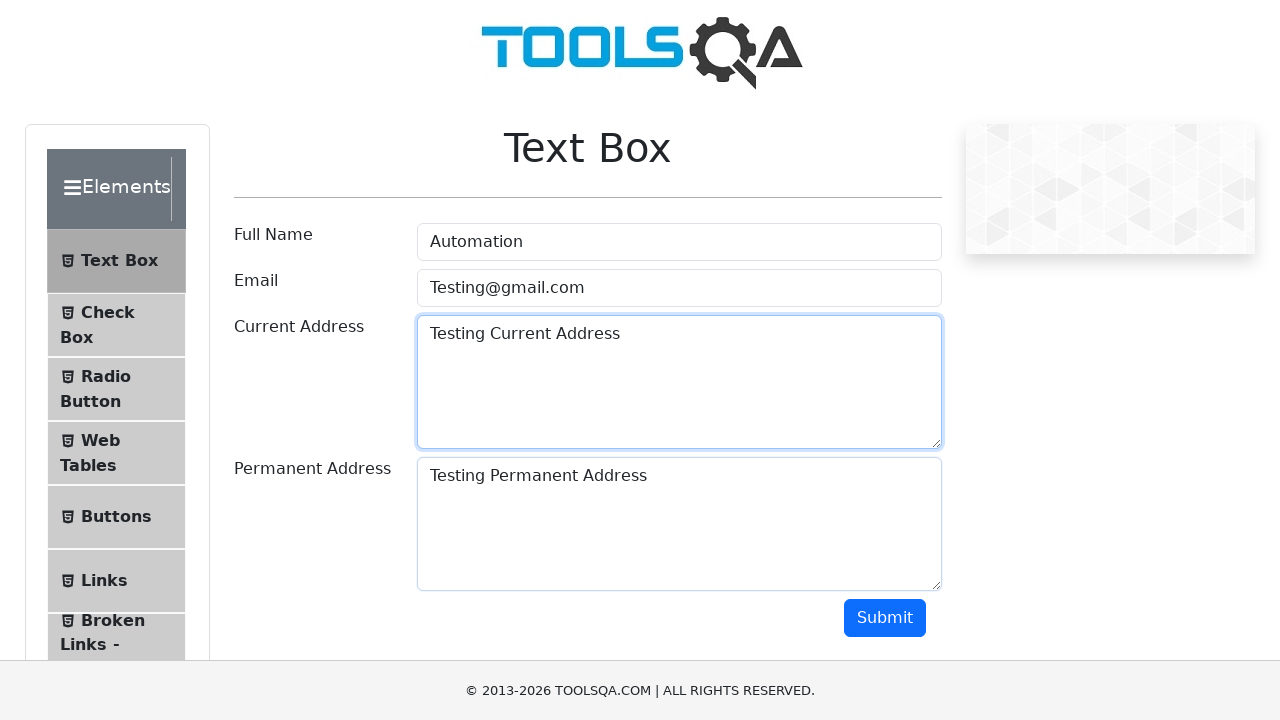

Clicked submit button to submit the form at (885, 618) on #submit
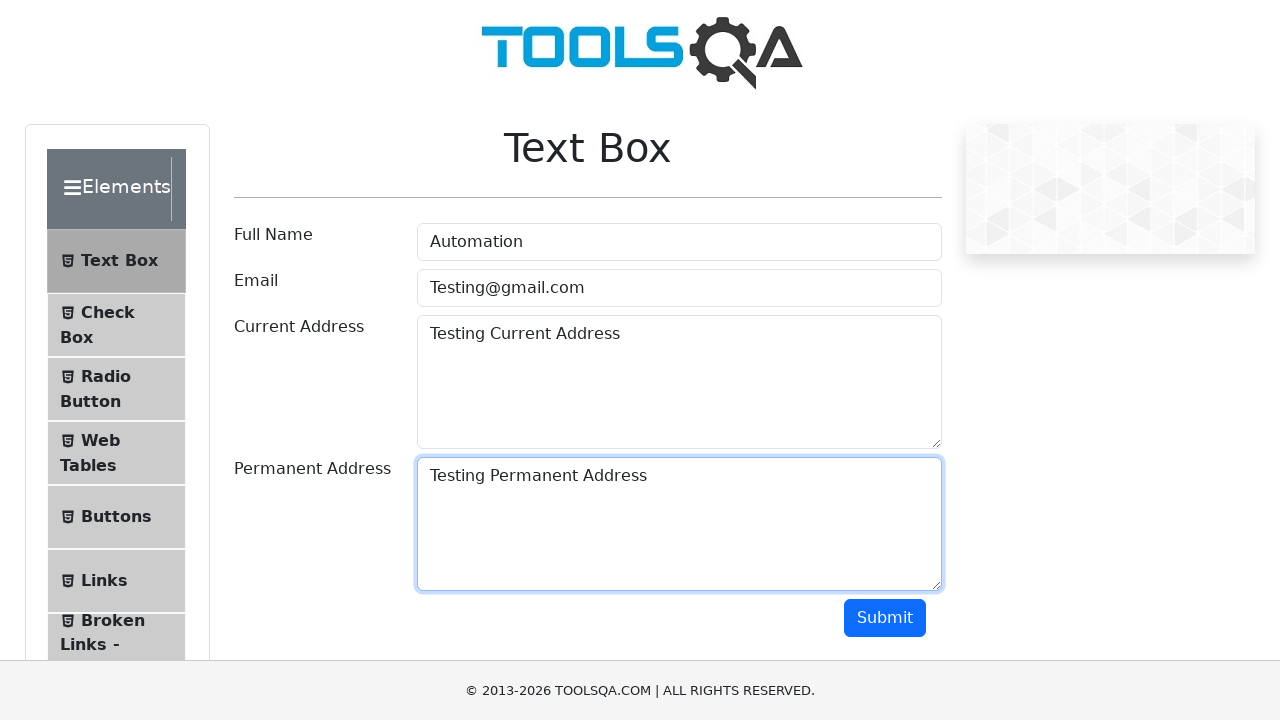

Form submission output loaded and verified
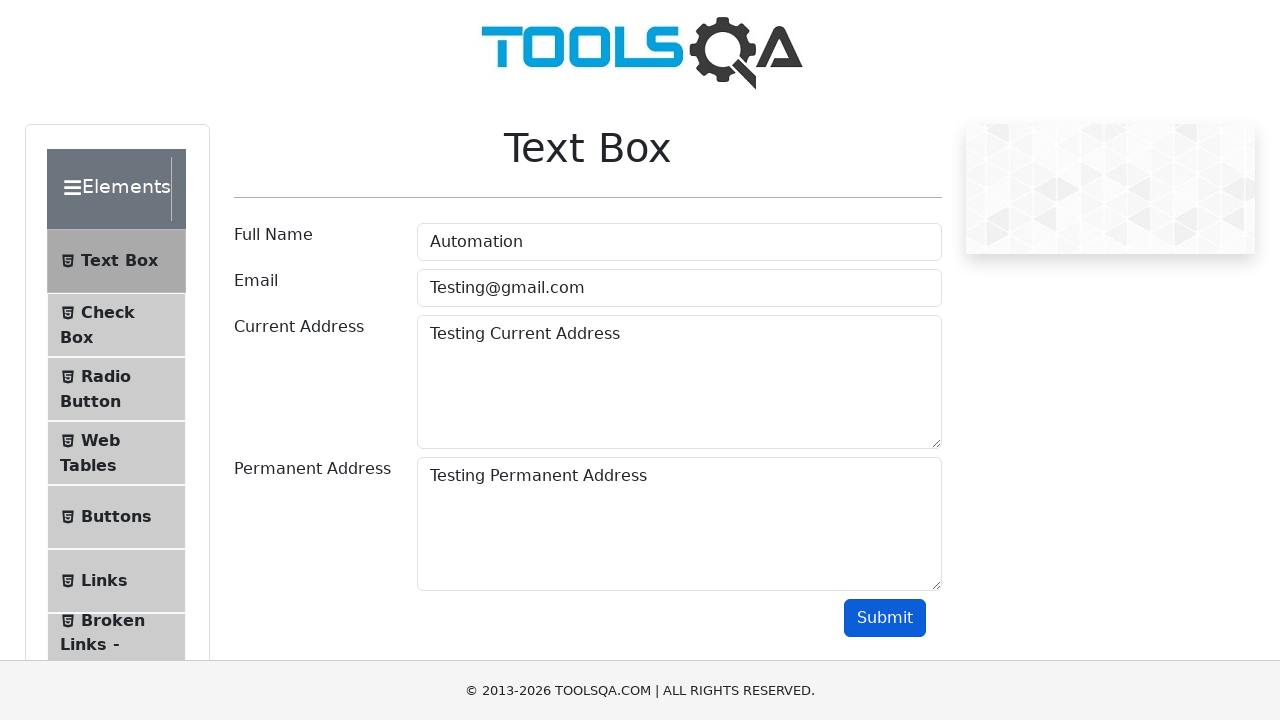

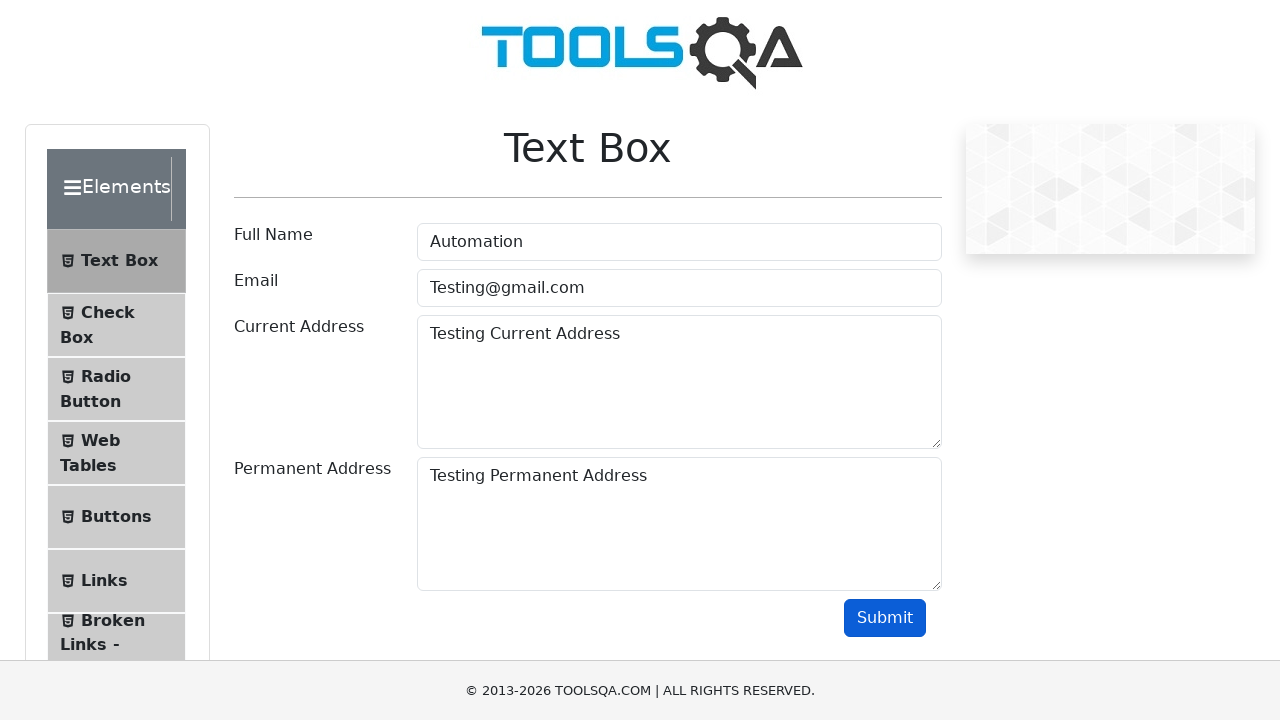